Tests keyboard key press functionality by sending the TAB key using keyboard actions and verifying the displayed result text confirms the key was pressed.

Starting URL: http://the-internet.herokuapp.com/key_presses

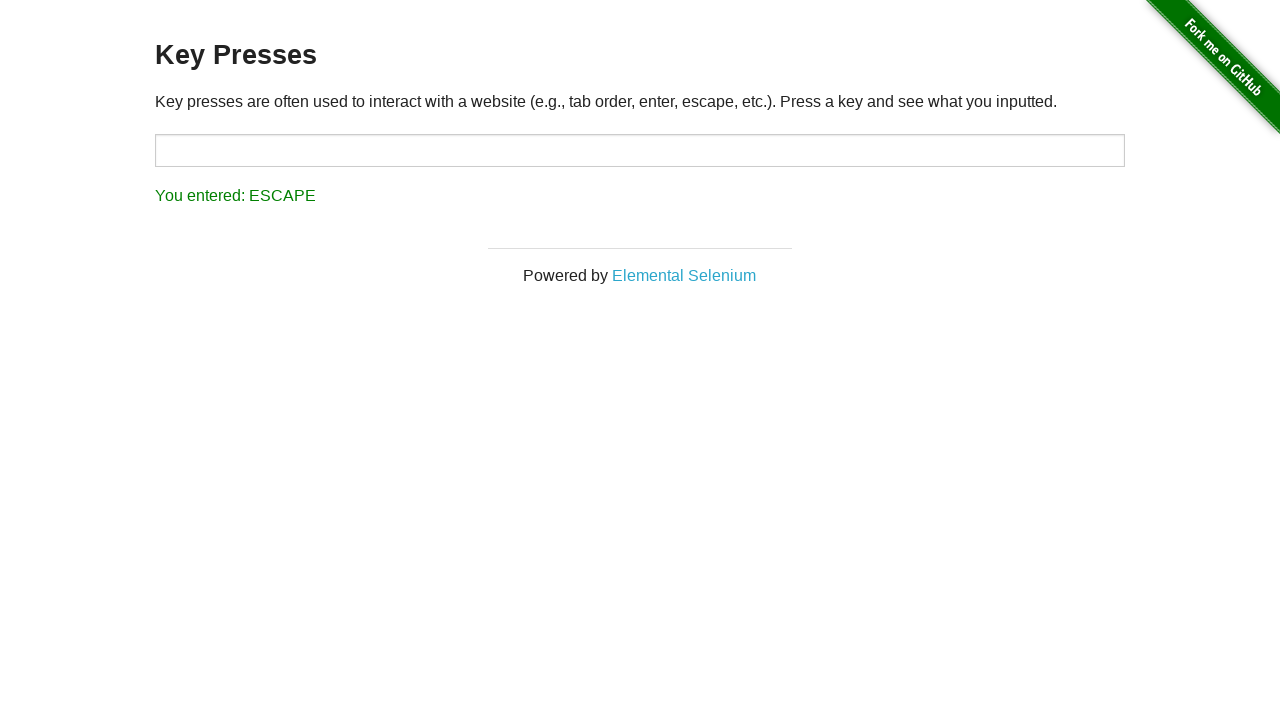

Pressed the Tab key
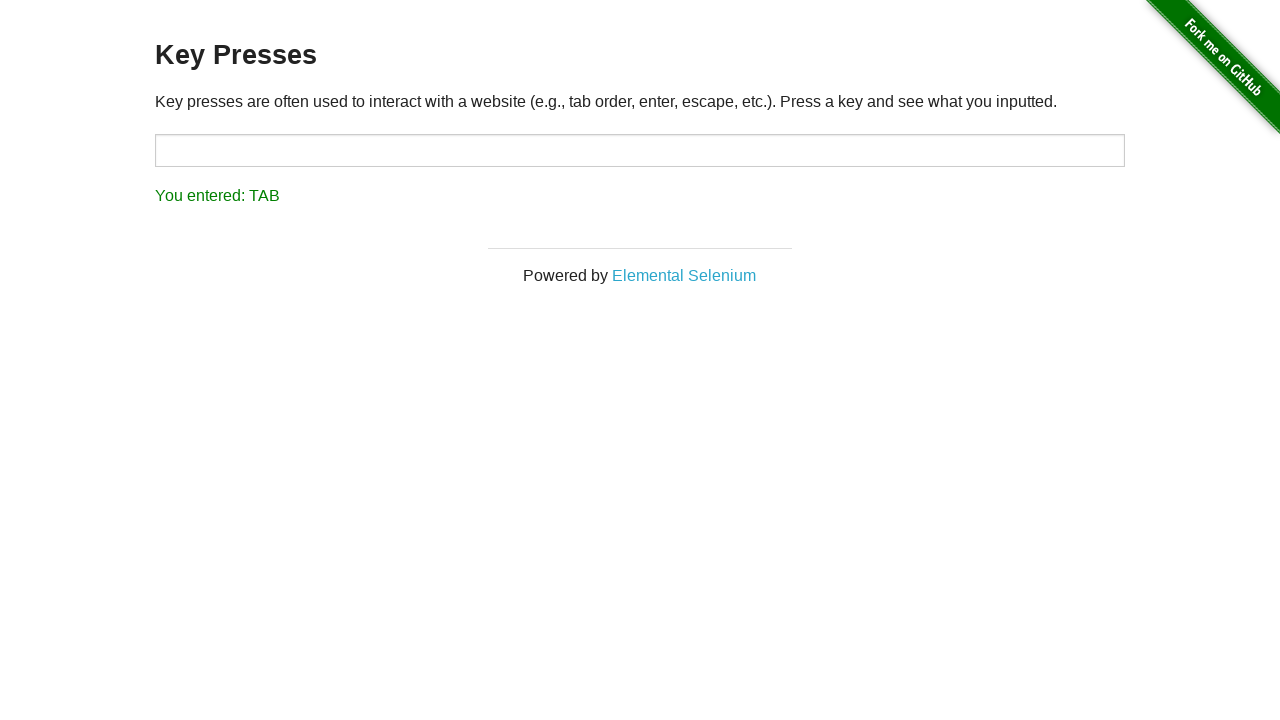

Result element loaded after Tab key press
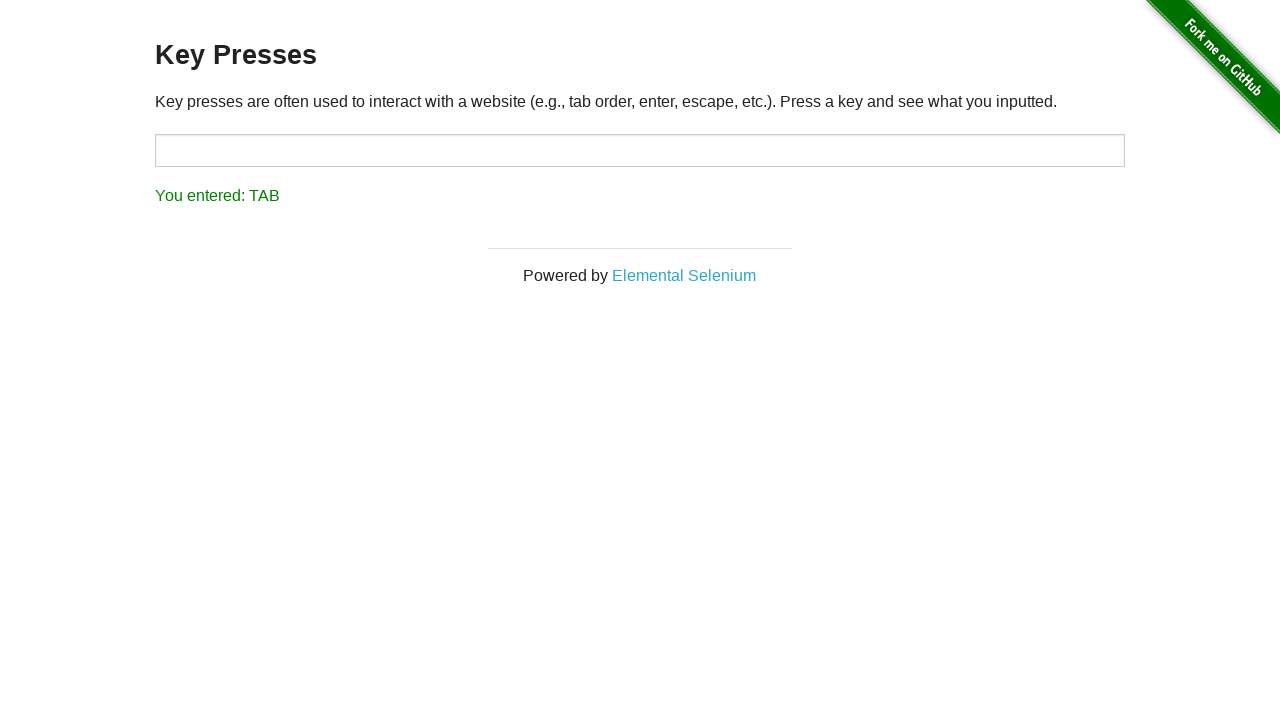

Retrieved result text: You entered: TAB
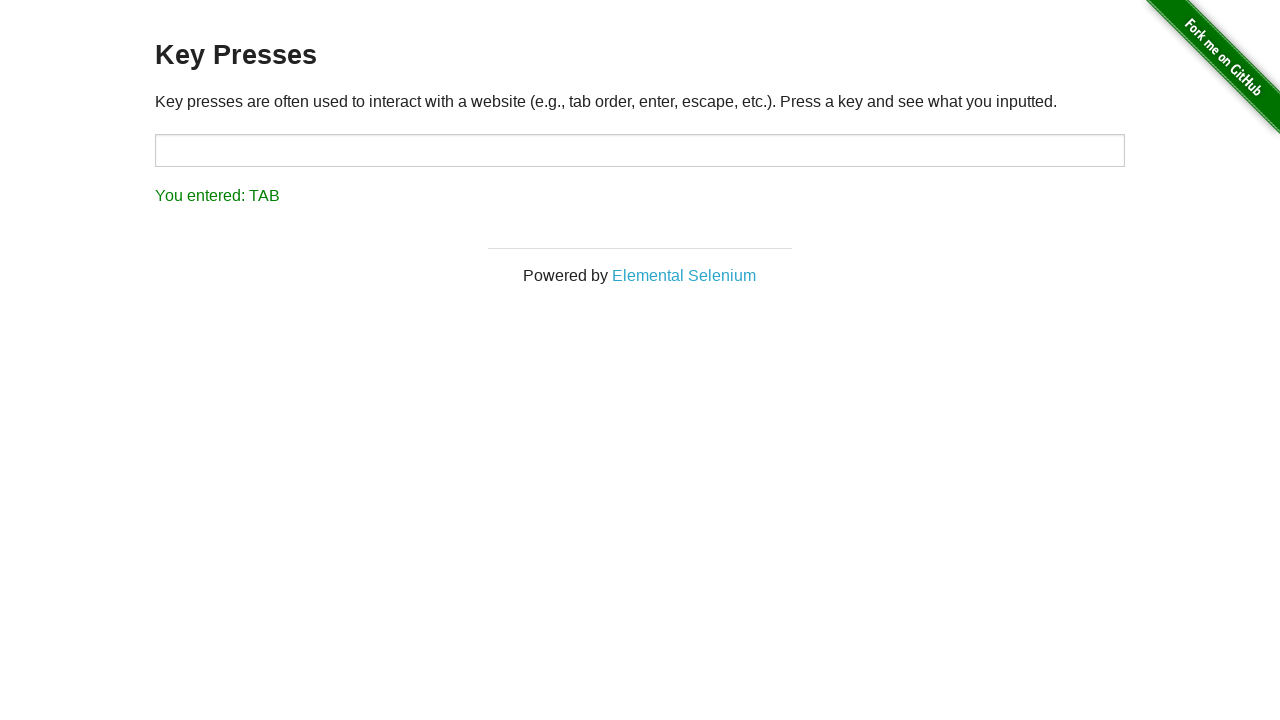

Verified that result text confirms TAB key was pressed
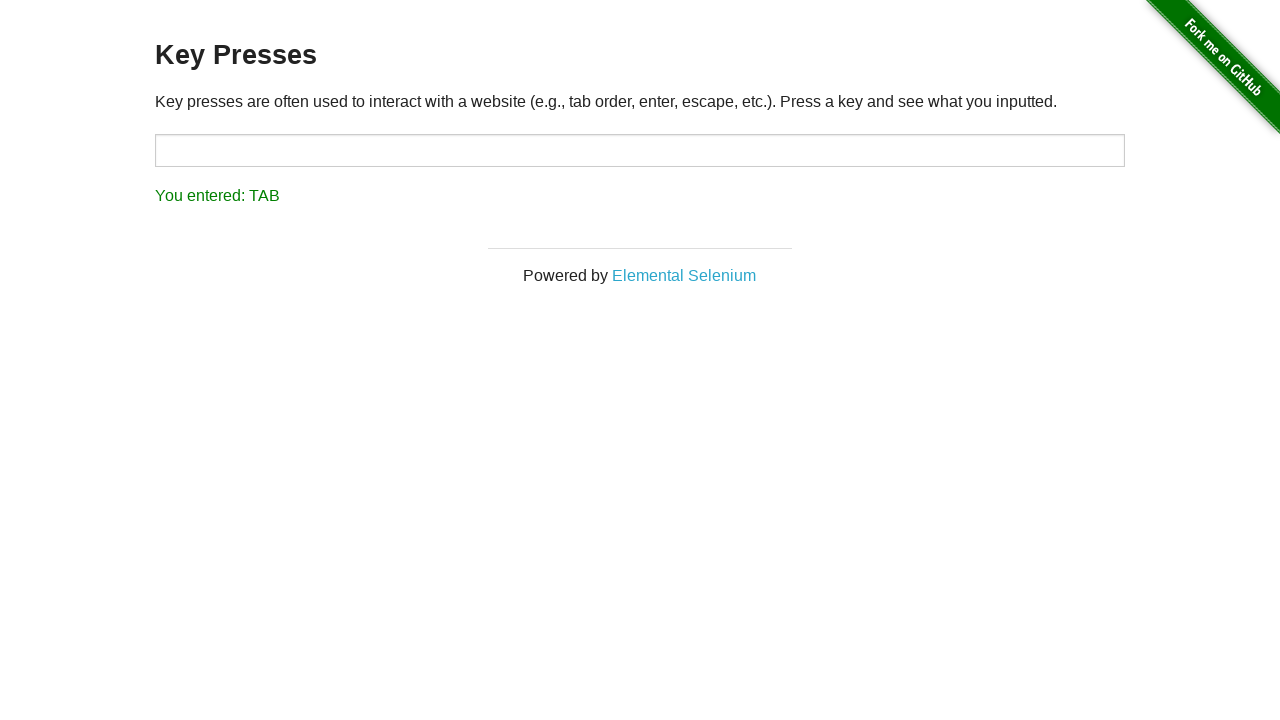

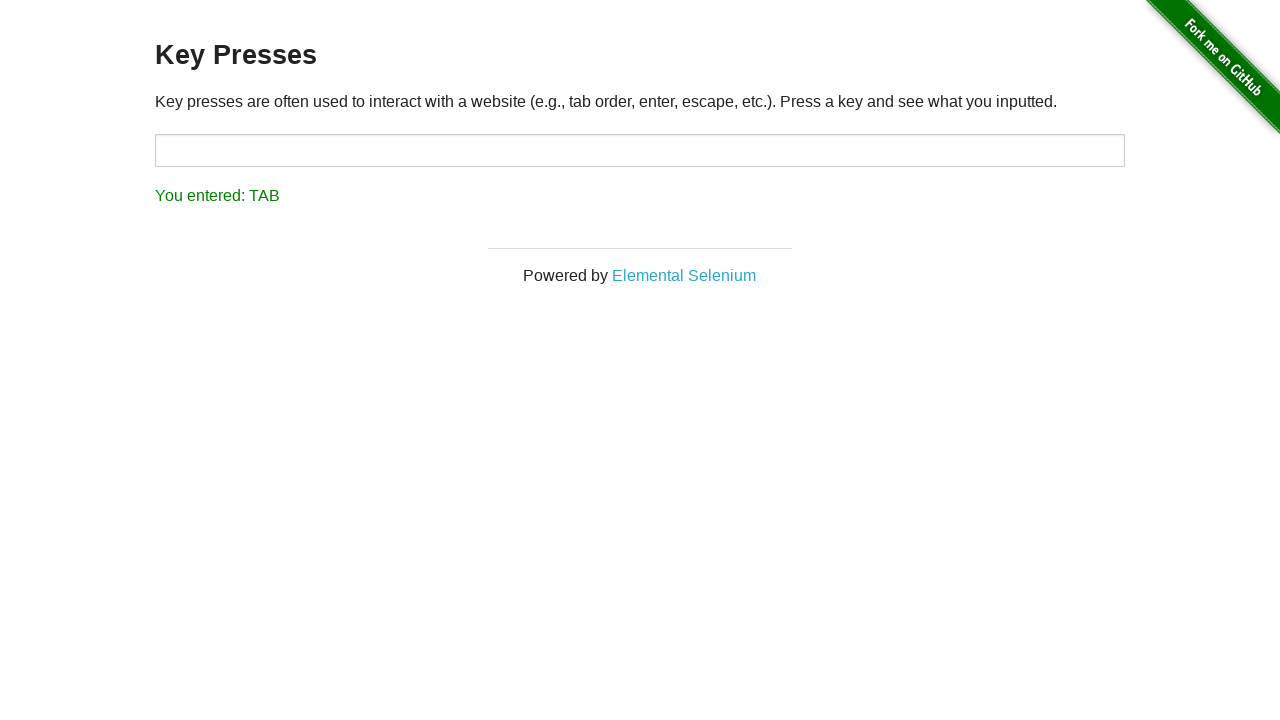